Tests various CSS attribute selectors on a practice page by filling form fields and counting elements with specific attributes

Starting URL: https://www.hyrtutorials.com/p/css-selectors-practice.html

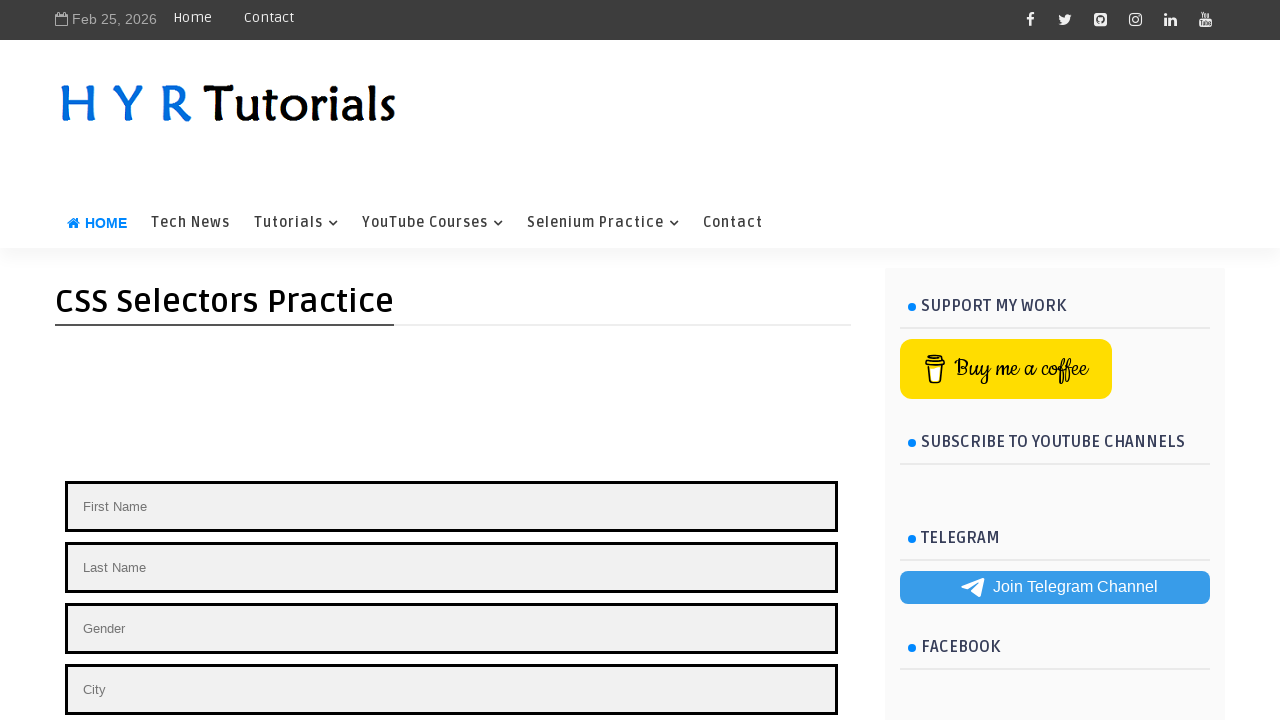

Counted elements with placeholder attribute
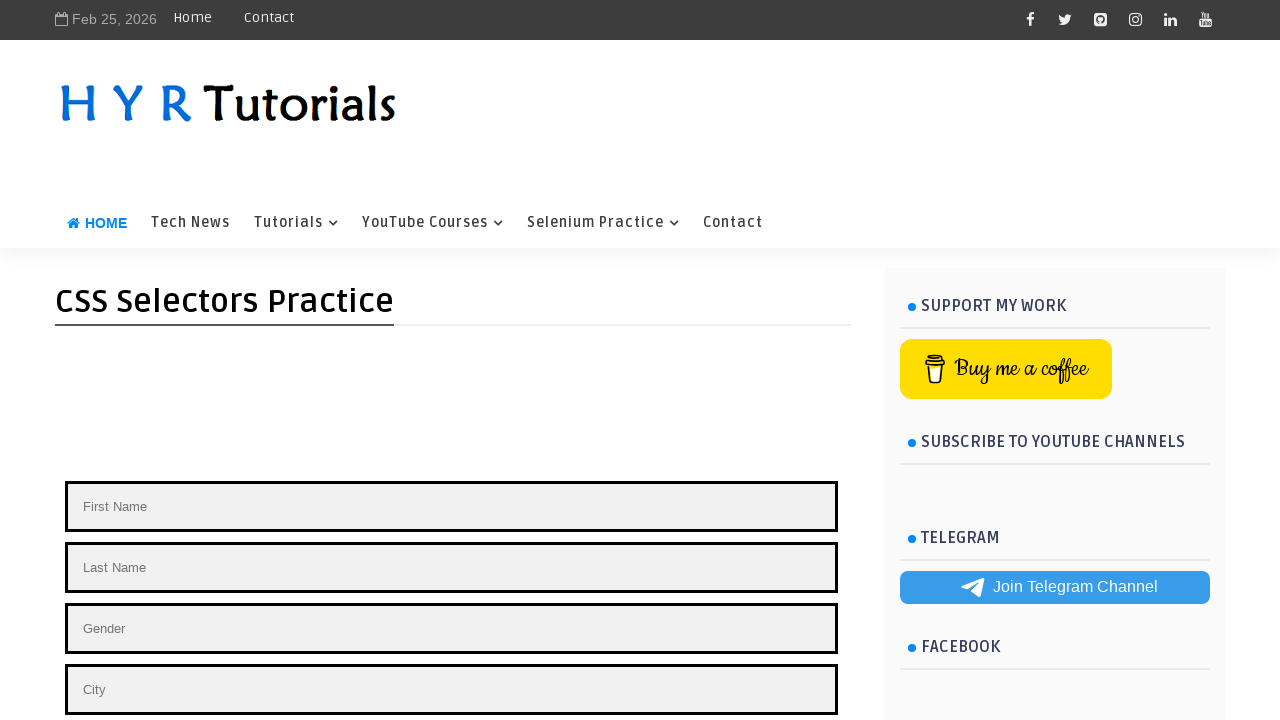

Filled First Name field with 'Sridhar' on input[placeholder='First Name']
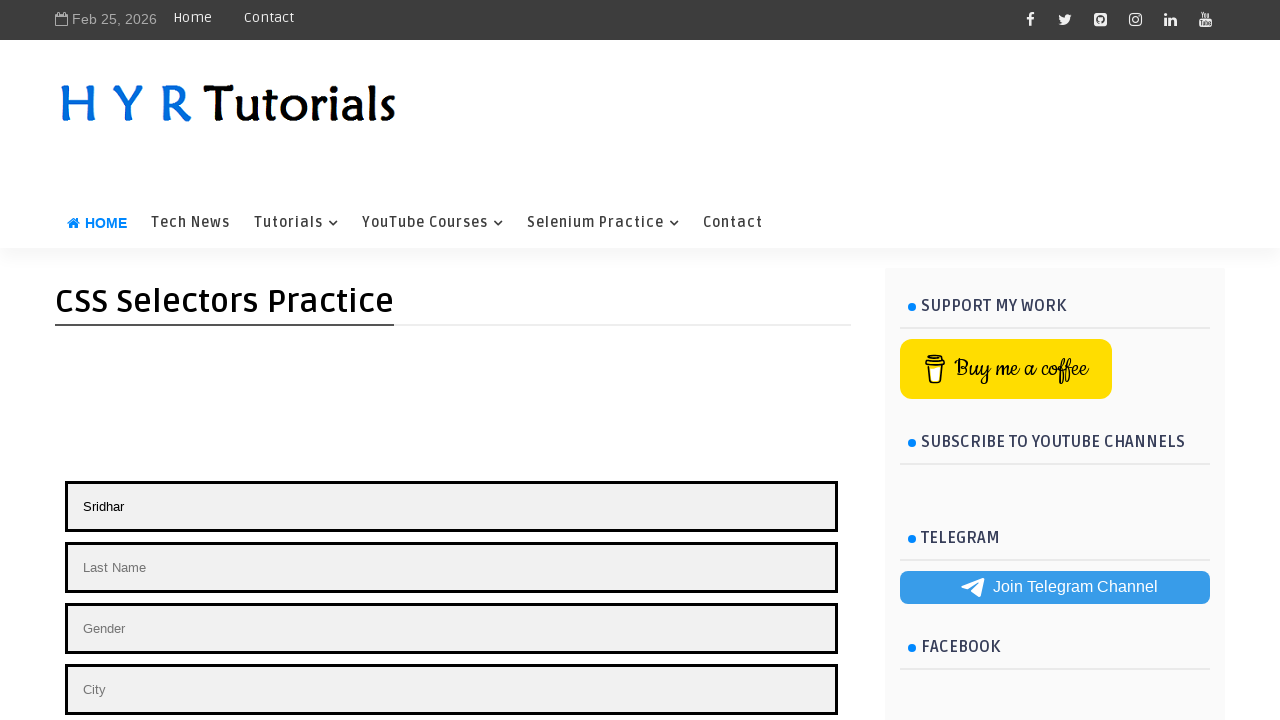

Filled security question field with 'what is your favourite sports' on input[placeholder~='question']
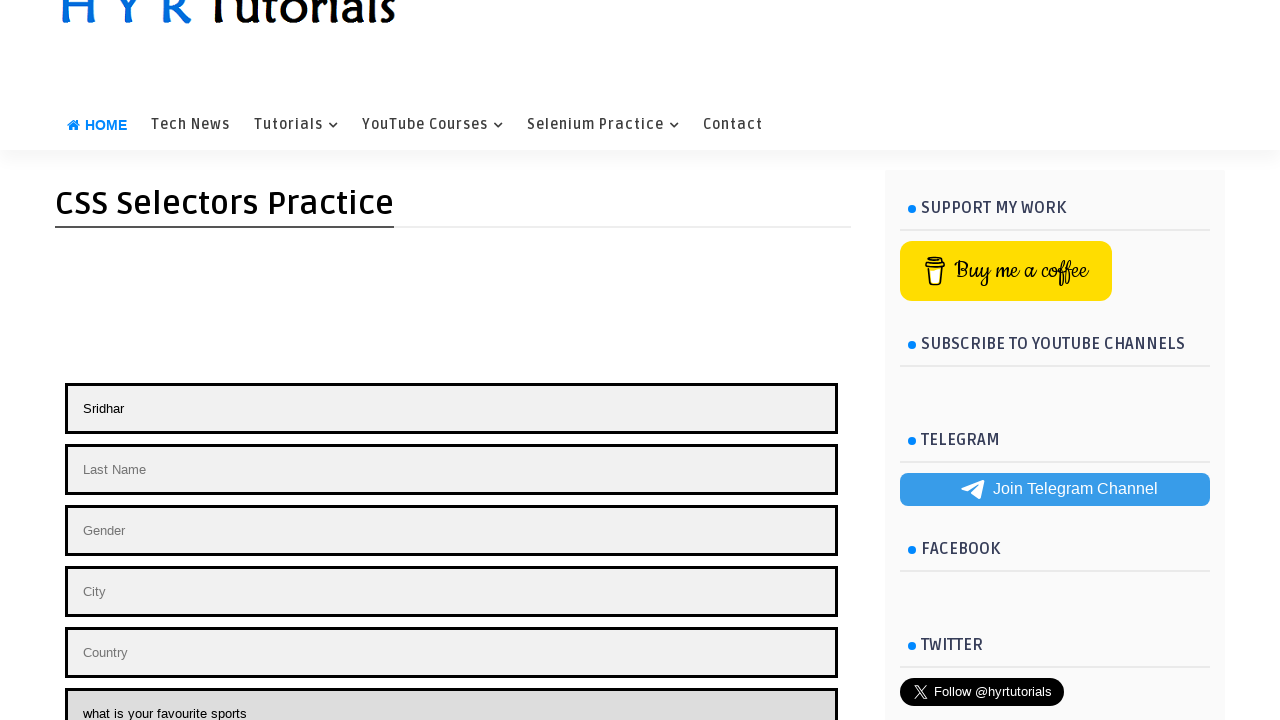

Filled answer field with 'Cricket' on input[placeholder*='ans']
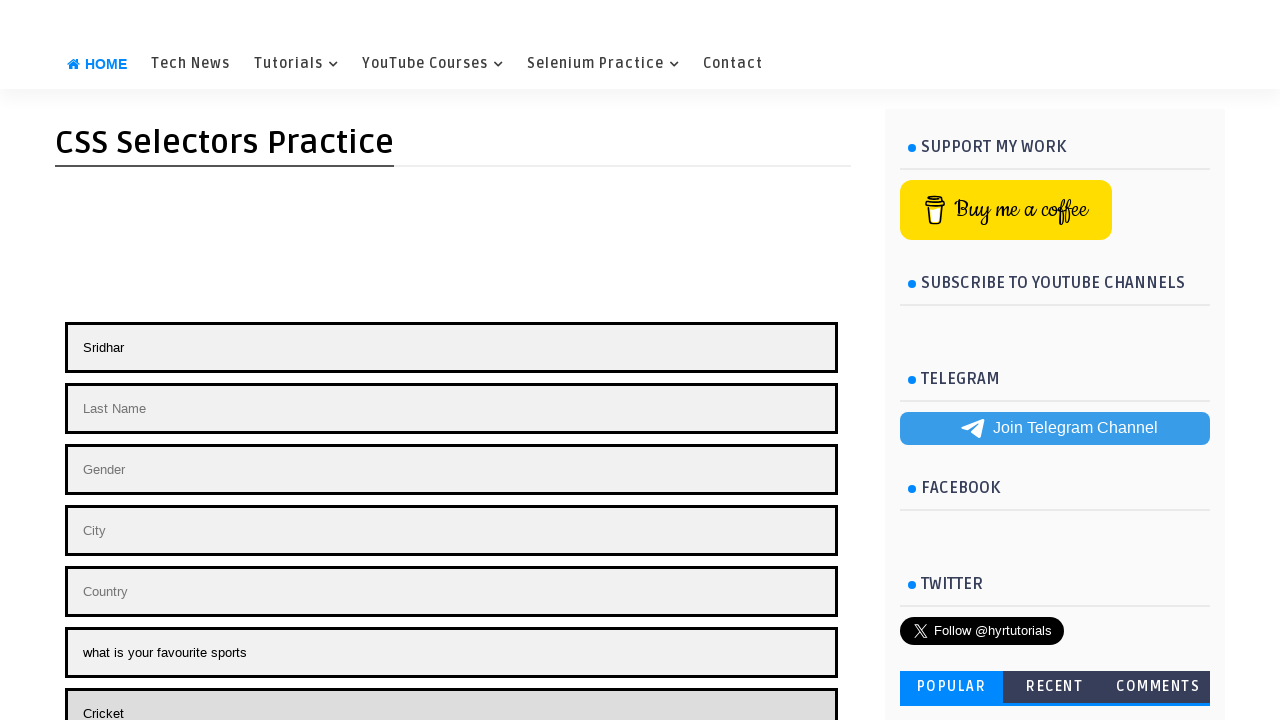

Counted paragraphs with class starting with 'my' (whole word selector)
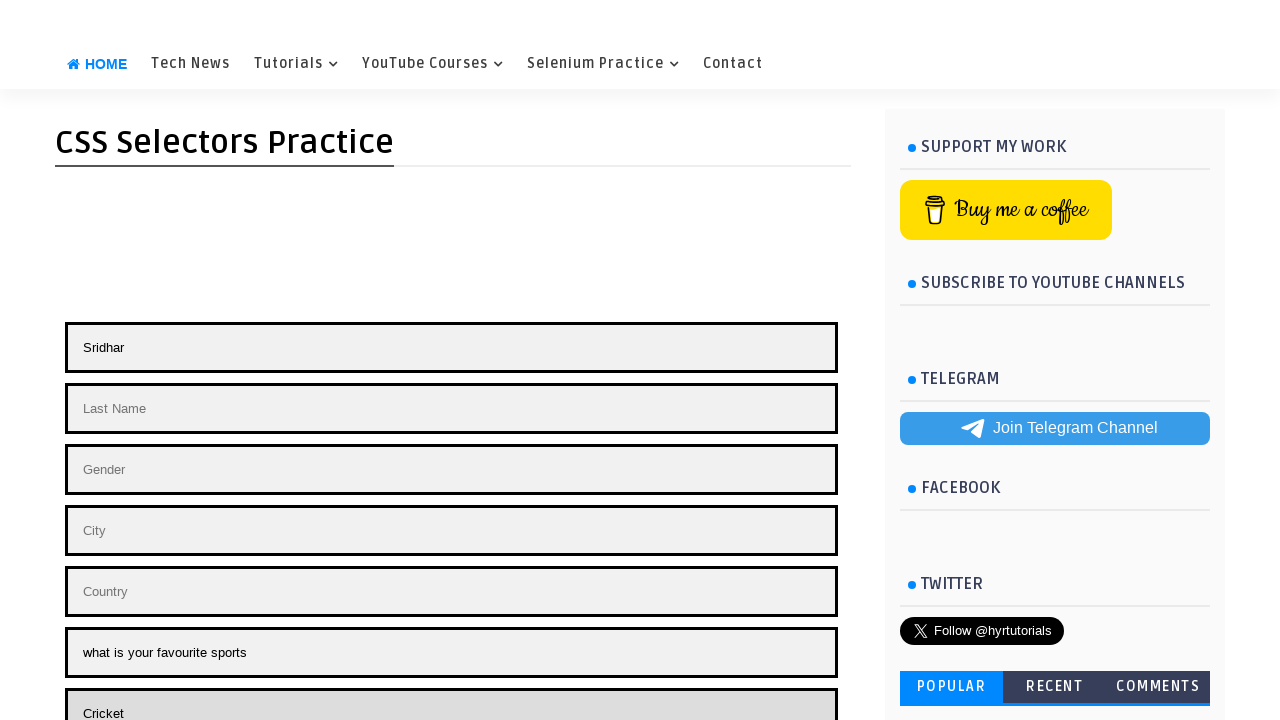

Counted paragraphs with class starting with 'my' (text selector)
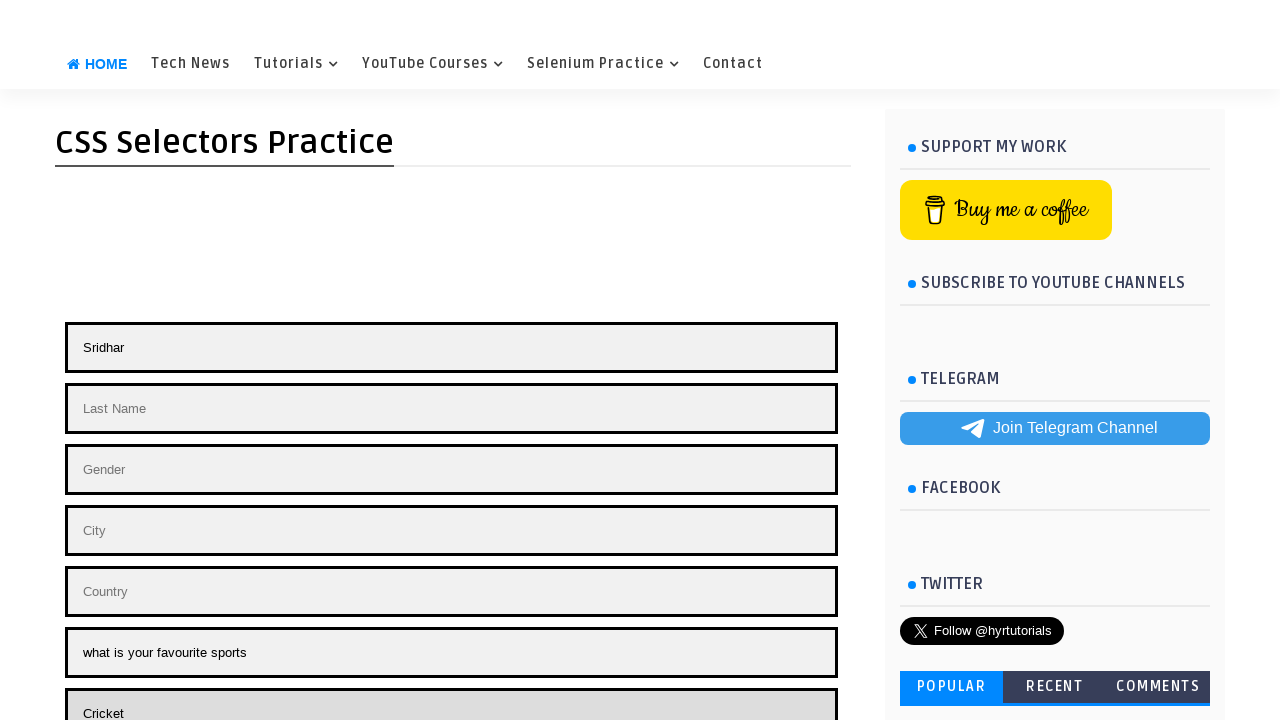

Counted paragraphs with class ending with 'lass'
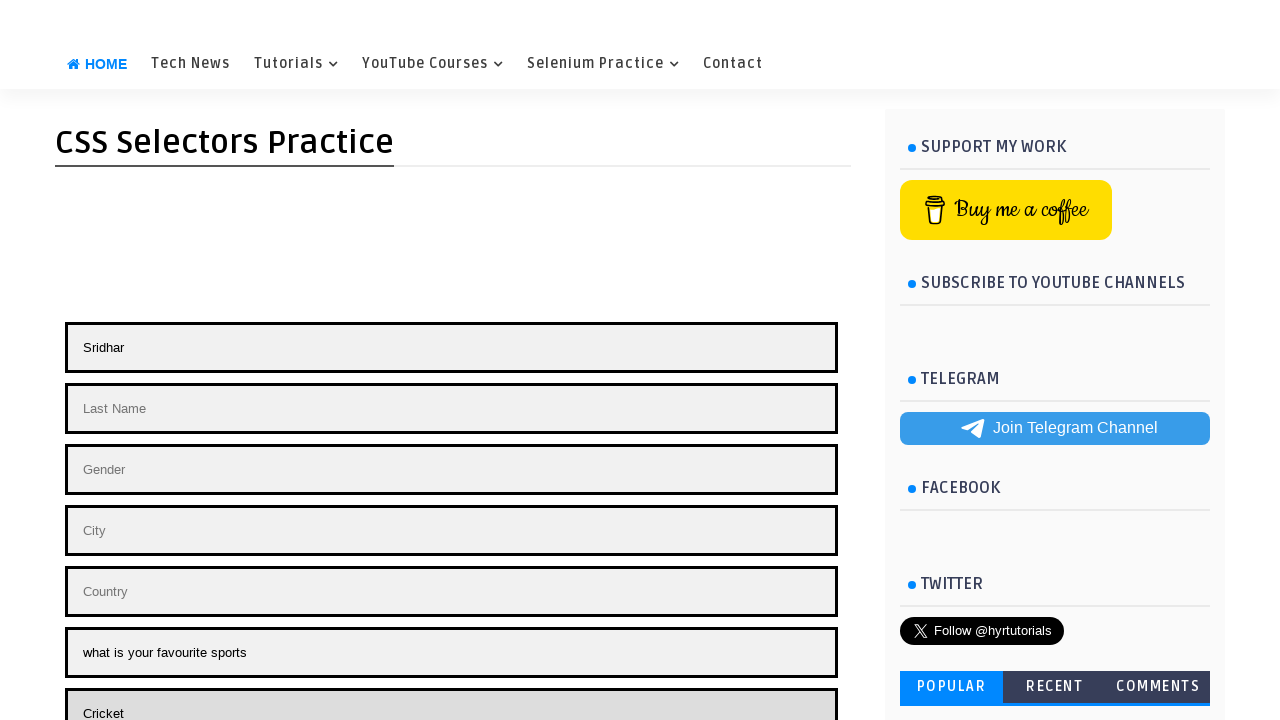

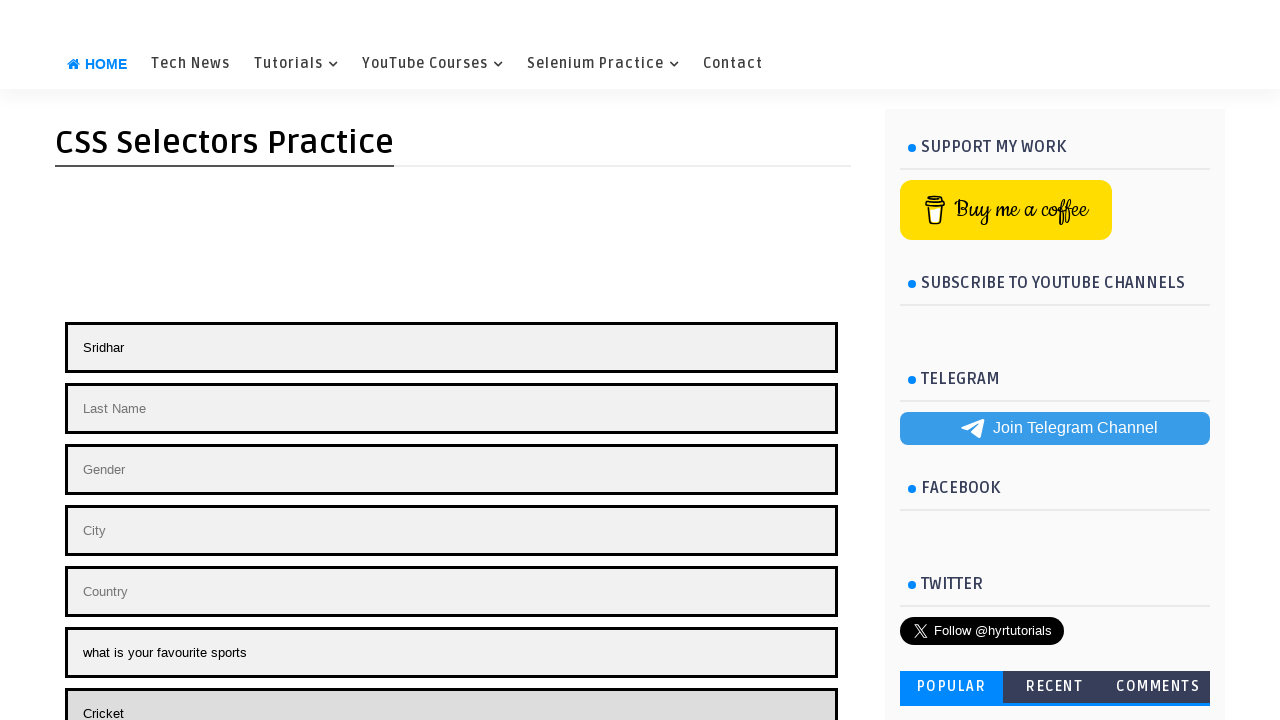